Navigates to the RedBus website homepage and takes a screenshot of the page

Starting URL: https://www.redbus.in/

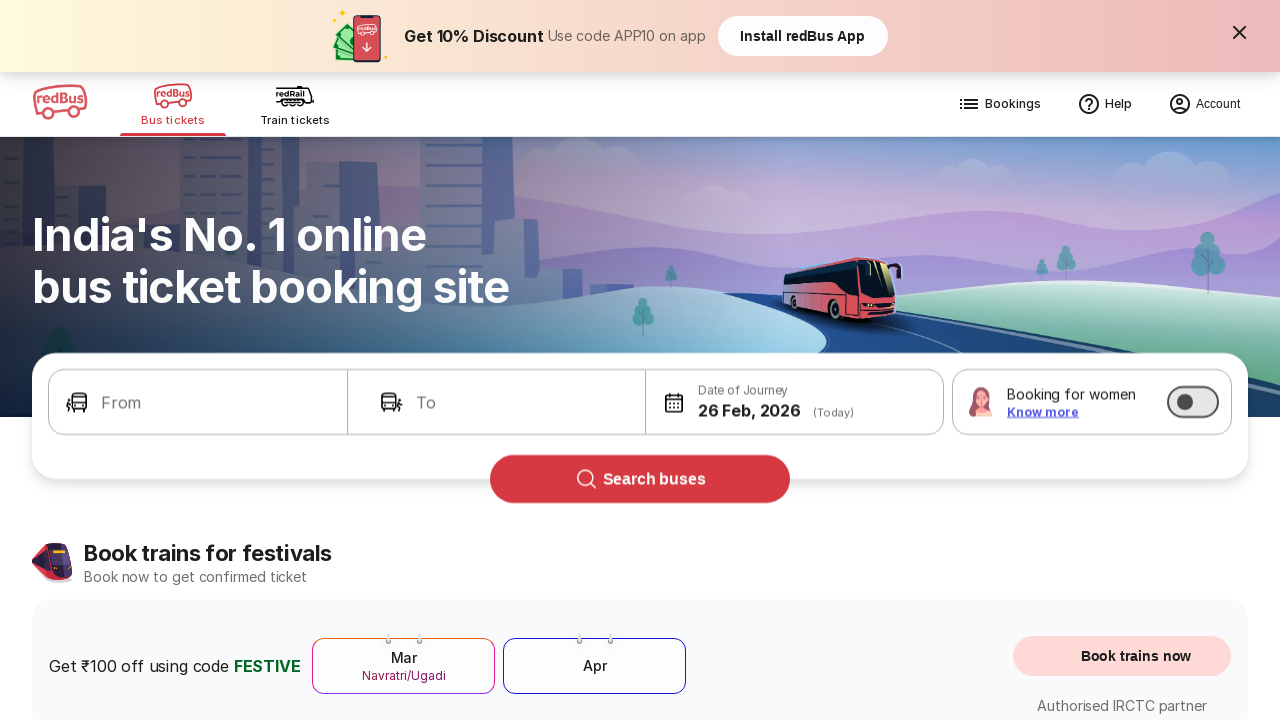

Navigated to RedBus homepage
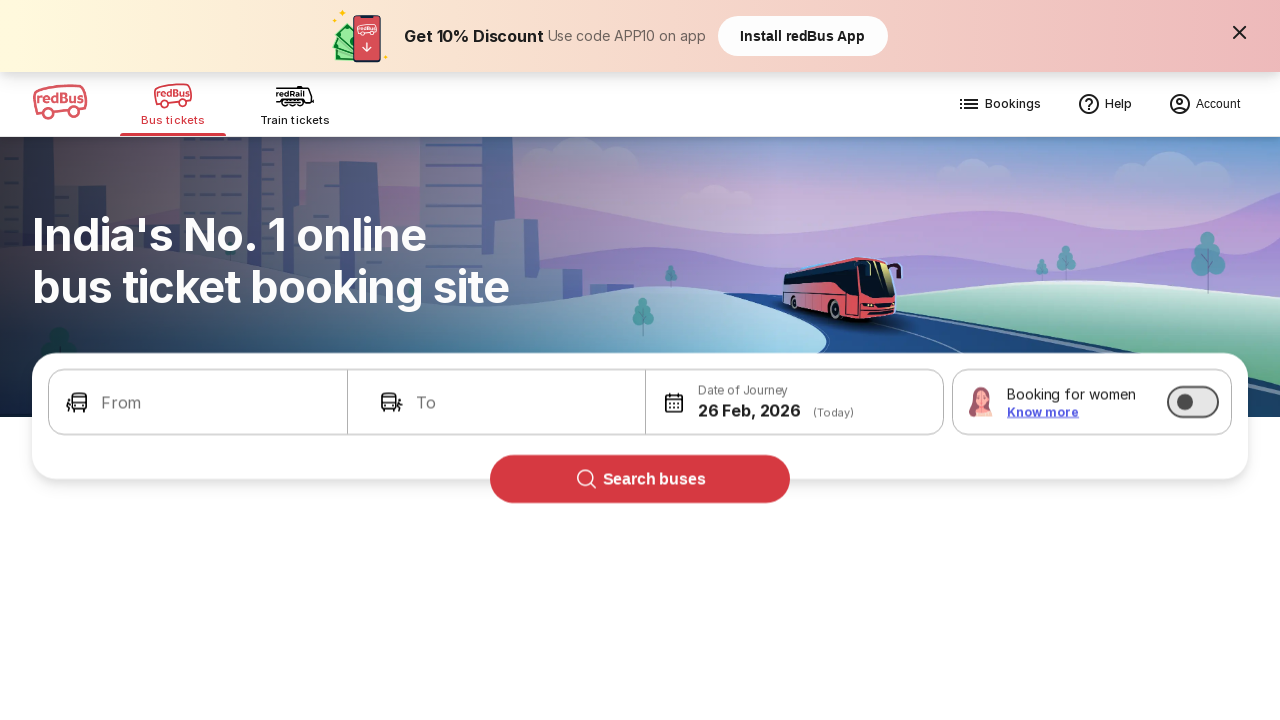

Page fully loaded (networkidle)
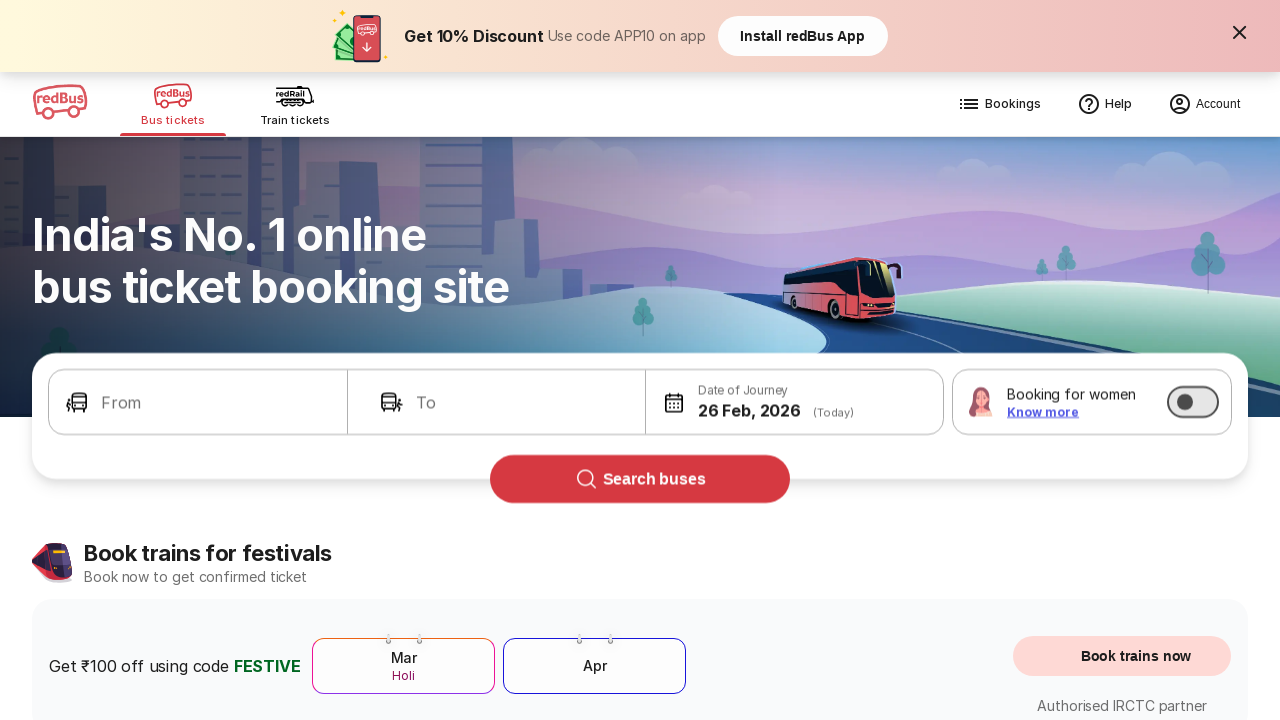

Waited 2 seconds for page to fully render
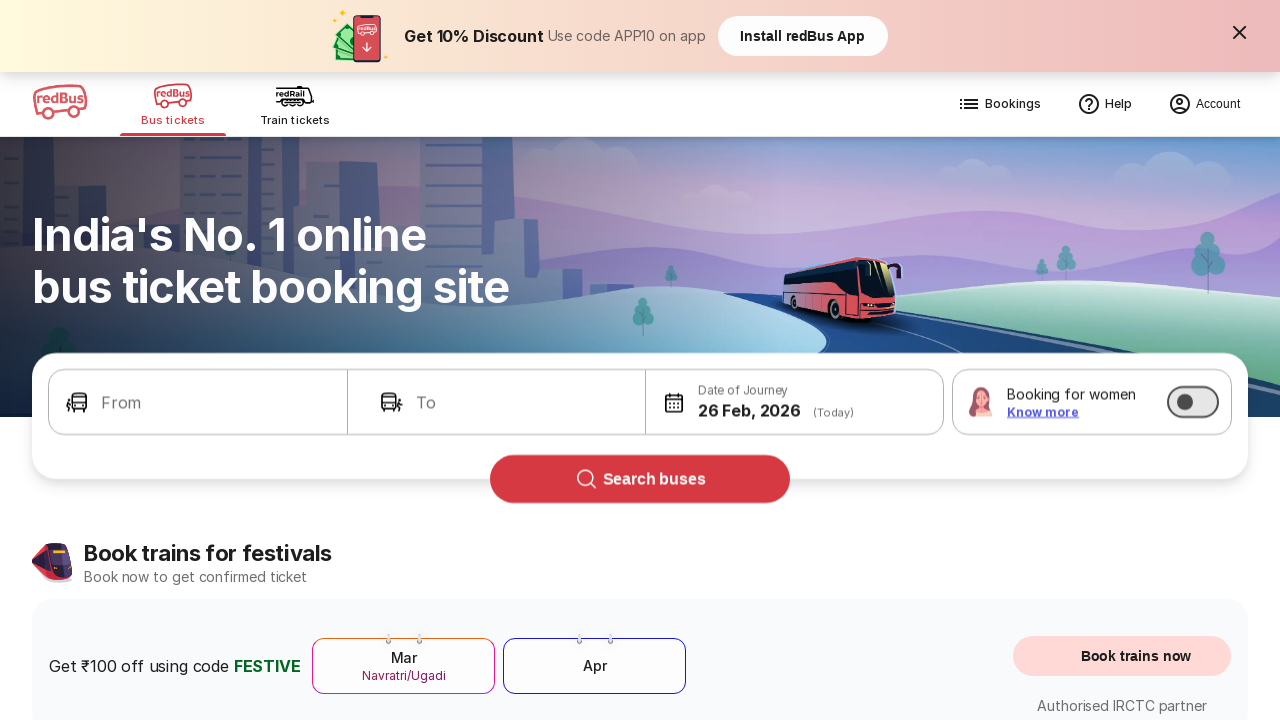

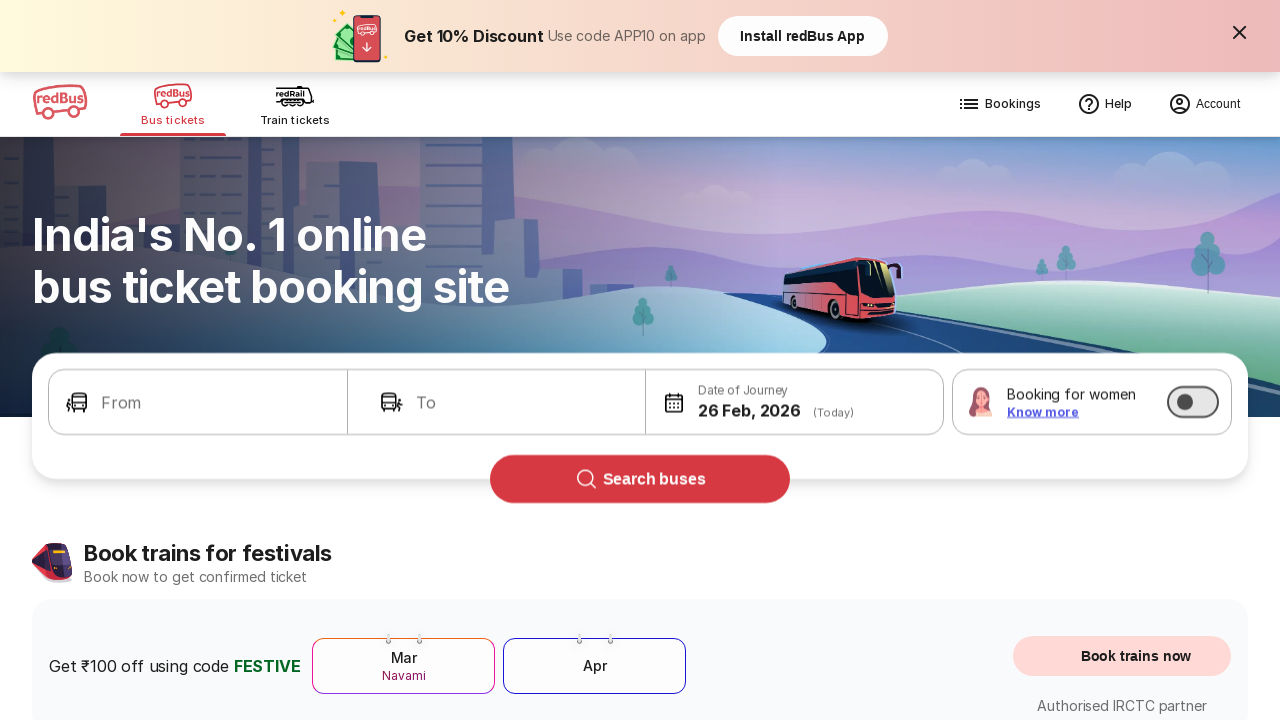